Tests a registration form by filling in first name, last name, and email fields, then submitting the form and verifying successful registration message appears.

Starting URL: http://suninjuly.github.io/registration2.html

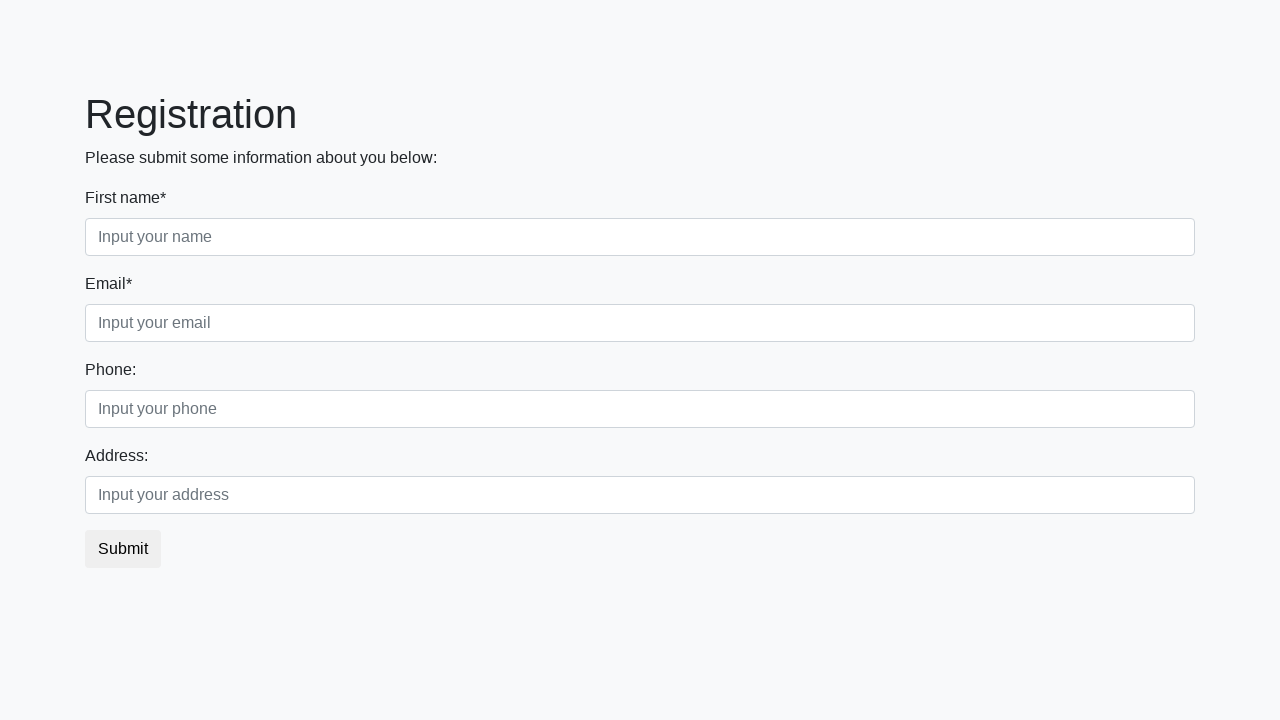

Filled first name field with 'Ivan' on input
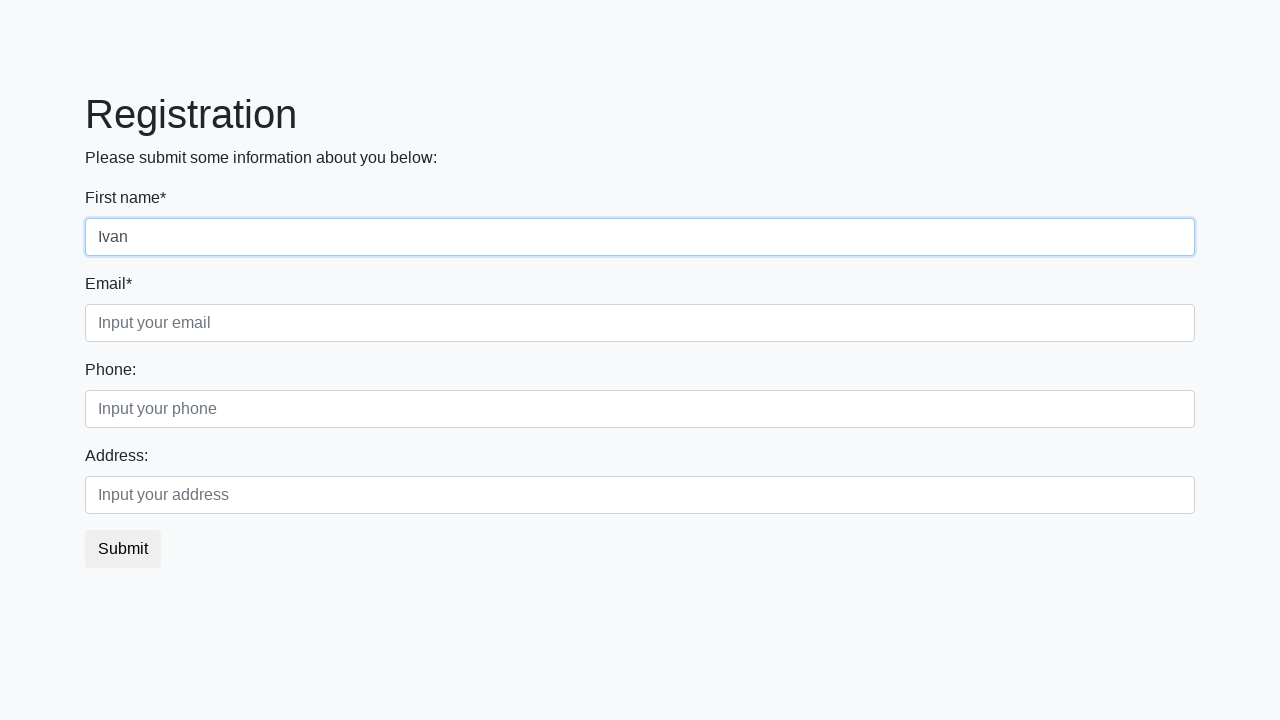

Filled last name field with 'Petrov' on input.form-control.second
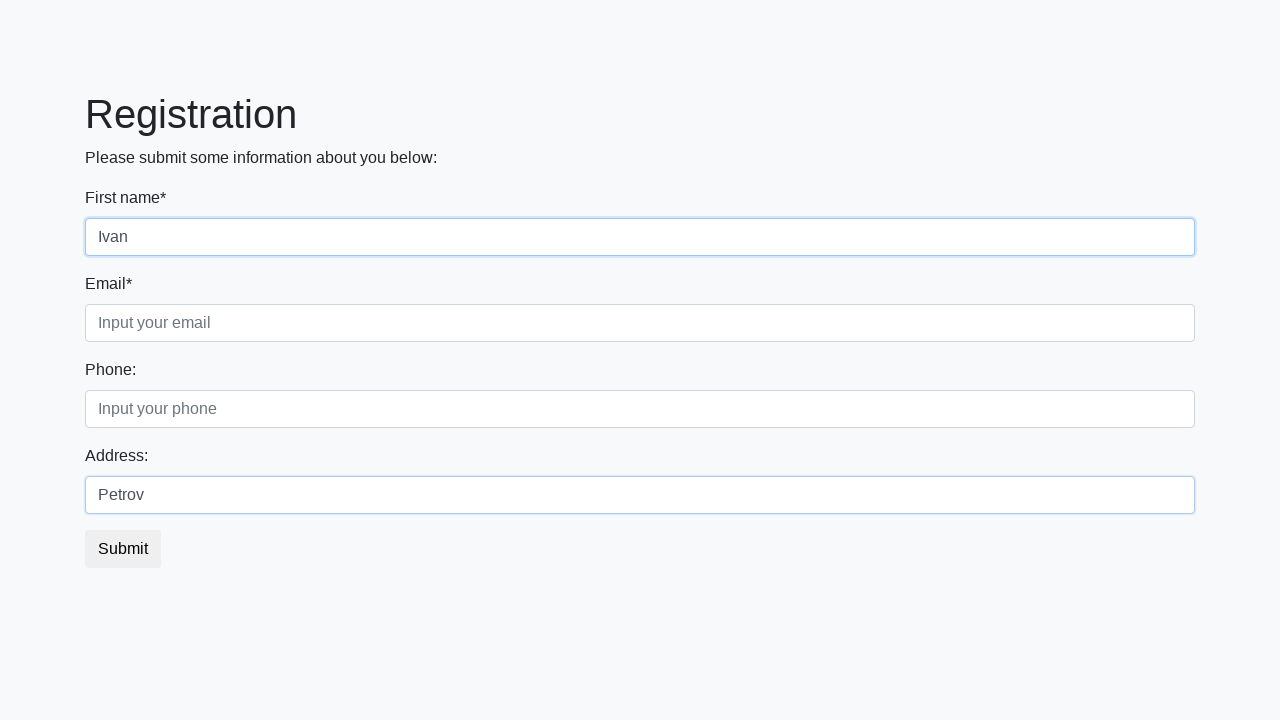

Filled email field with 'dog@cat.com' on input[type="text"].form-control.third
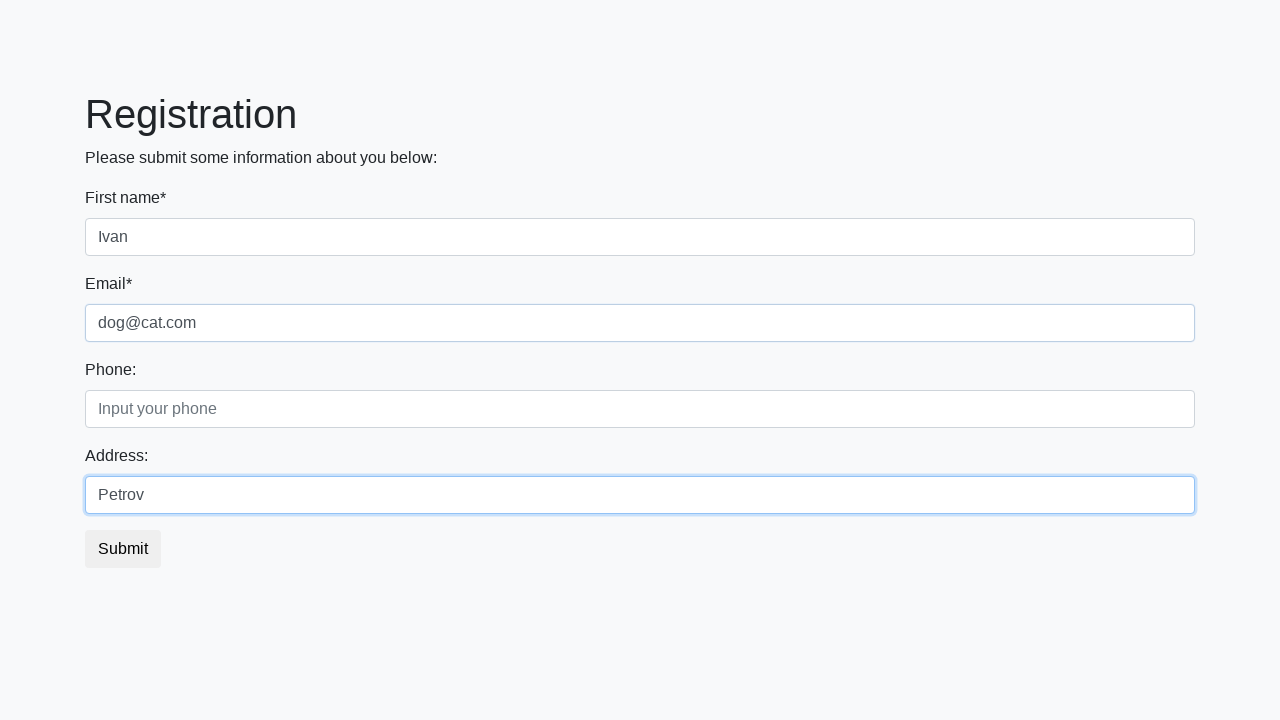

Clicked submit button to register at (123, 549) on button.btn
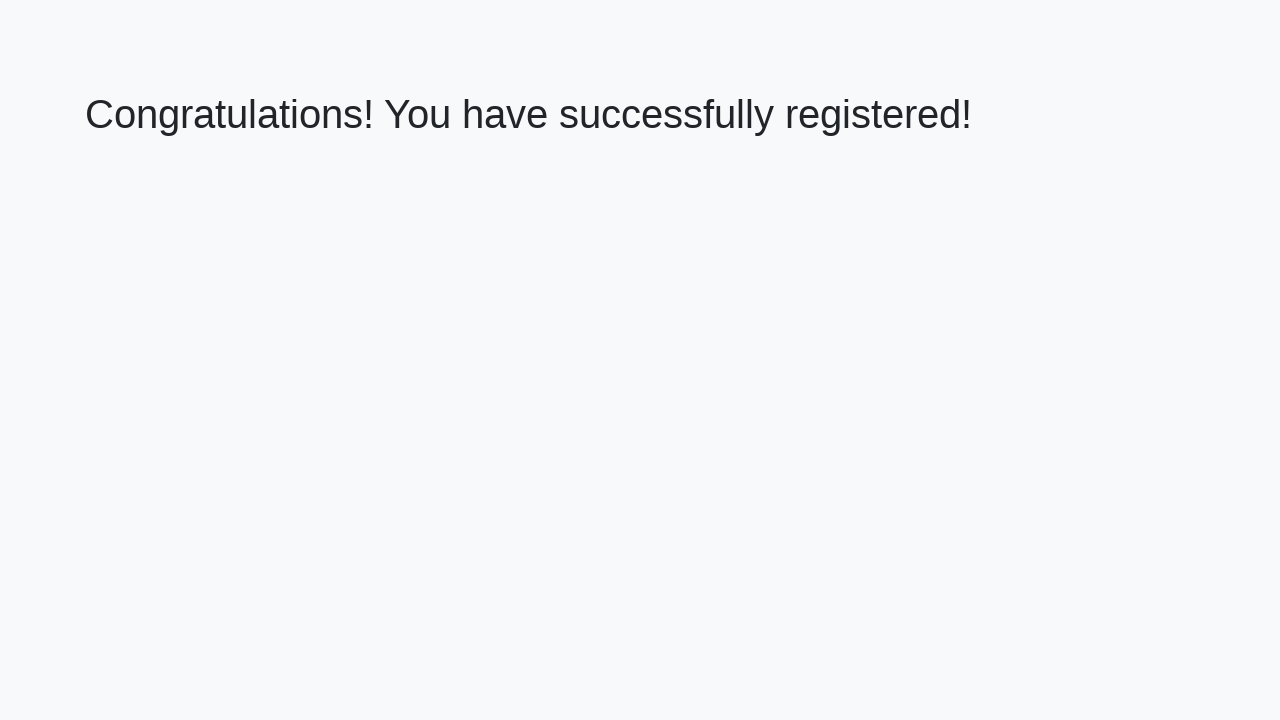

Waited for success message heading to appear
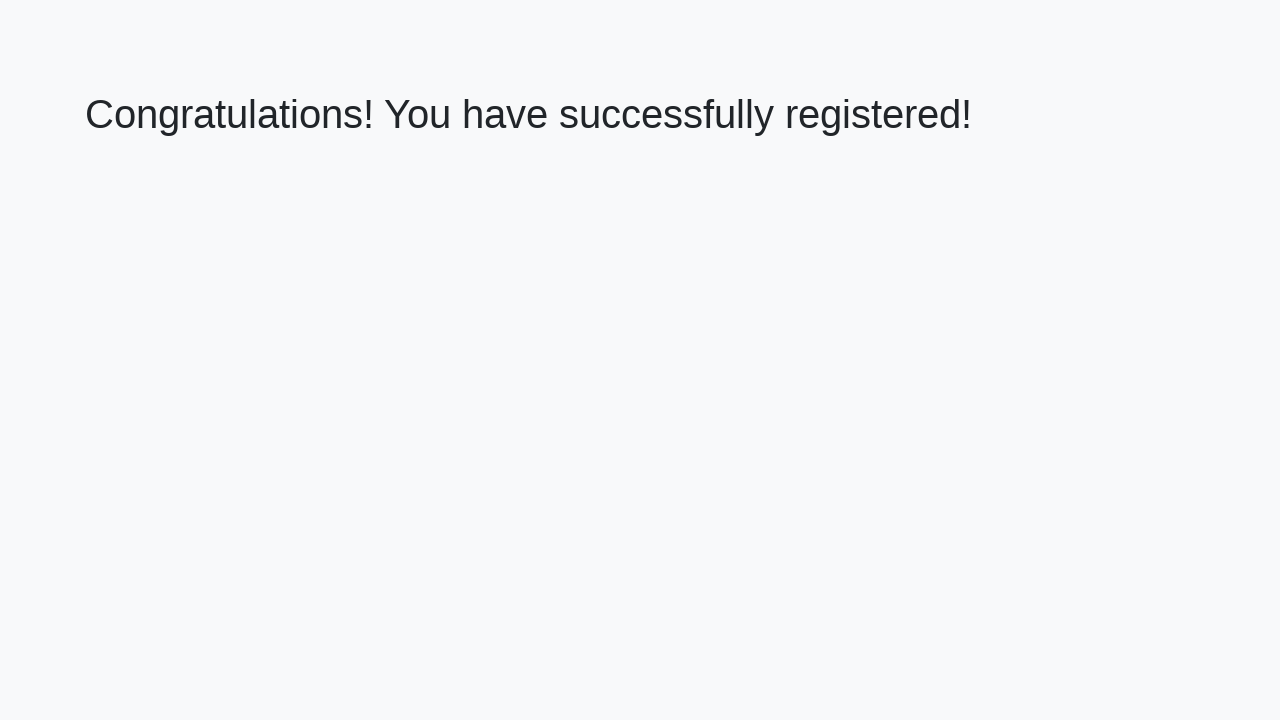

Retrieved success message text content
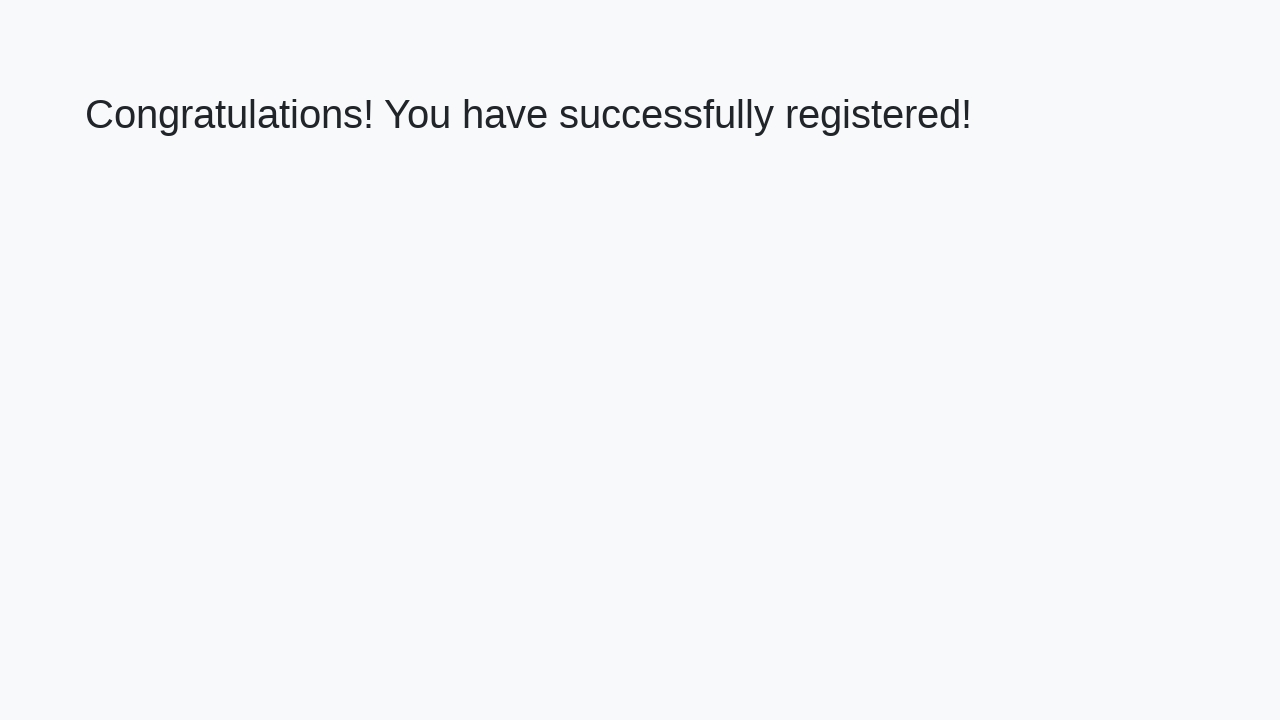

Verified successful registration message: 'Congratulations! You have successfully registered!'
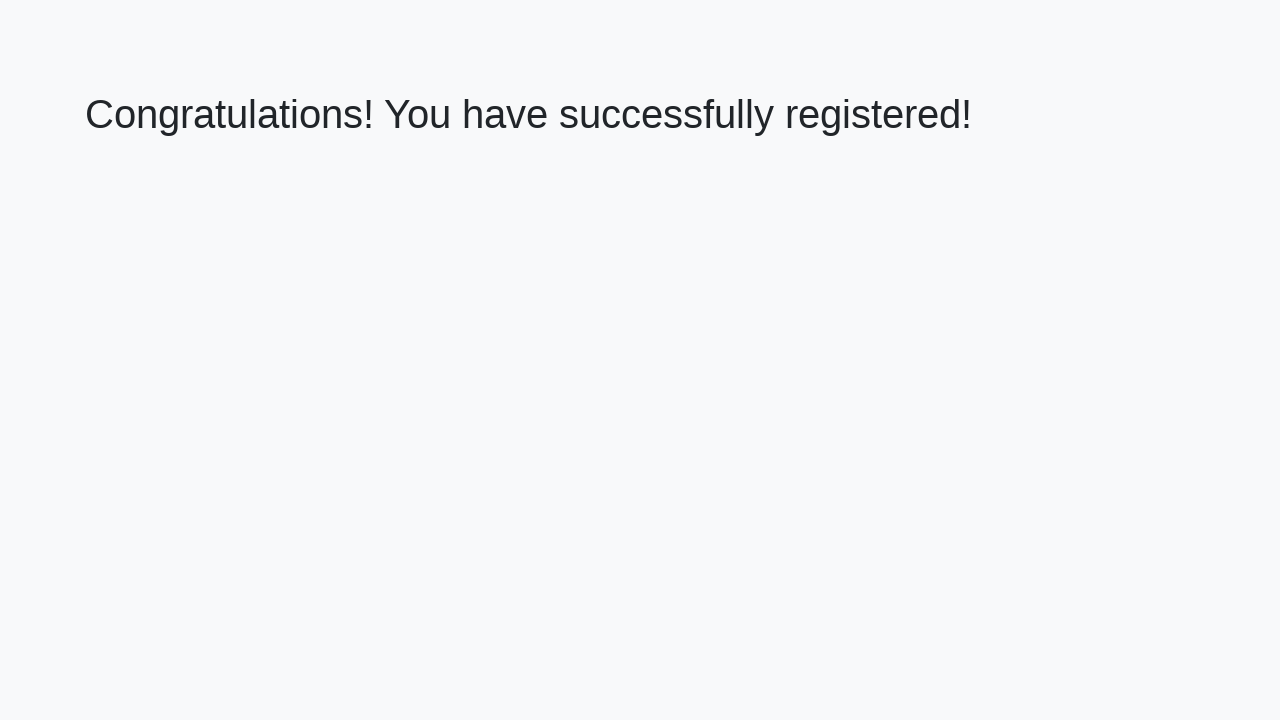

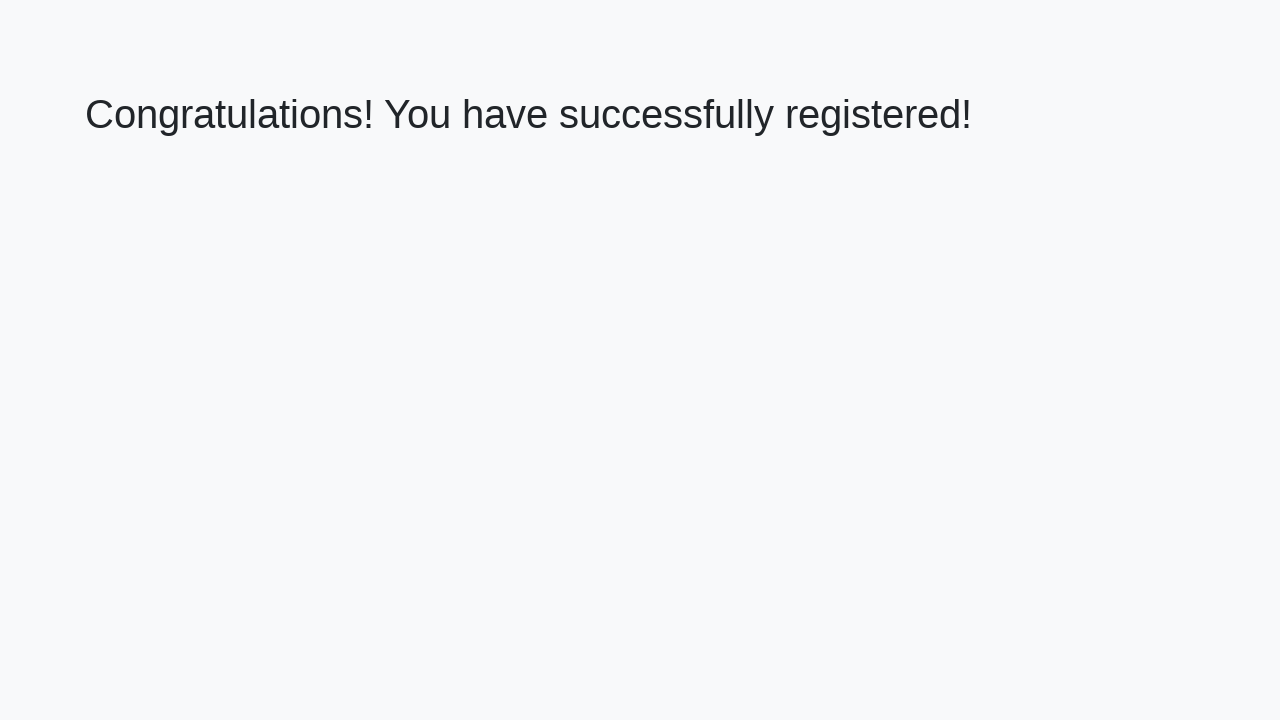